Verifies that the current URL matches the expected OrangeHRM login page URL

Starting URL: https://opensource-demo.orangehrmlive.com/web/index.php/auth/login

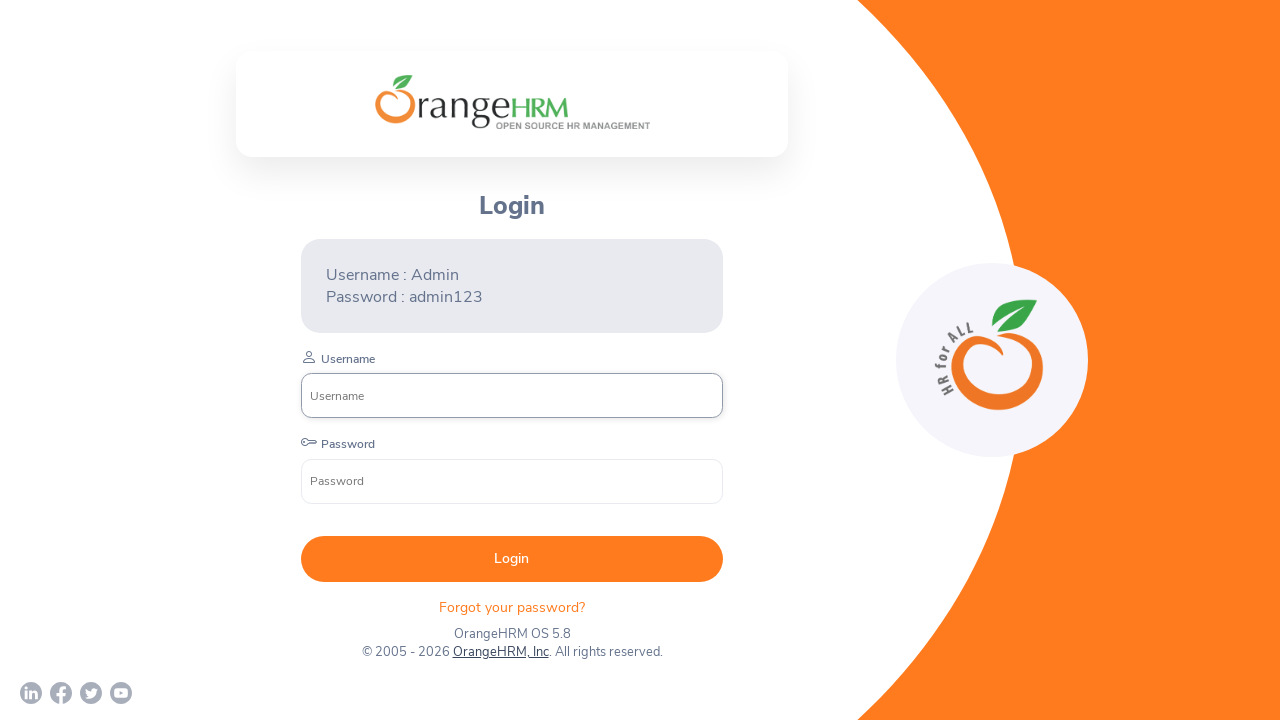

Set expected URL for OrangeHRM login page
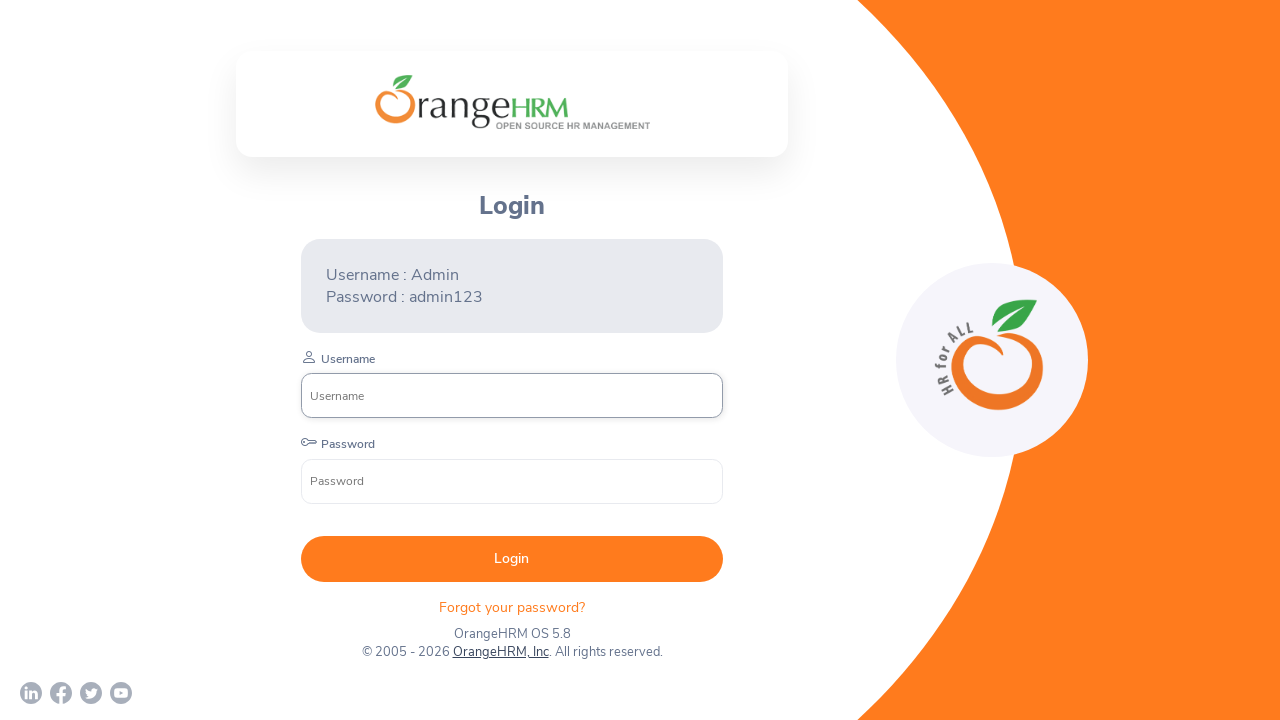

Verified current URL matches expected OrangeHRM login page URL
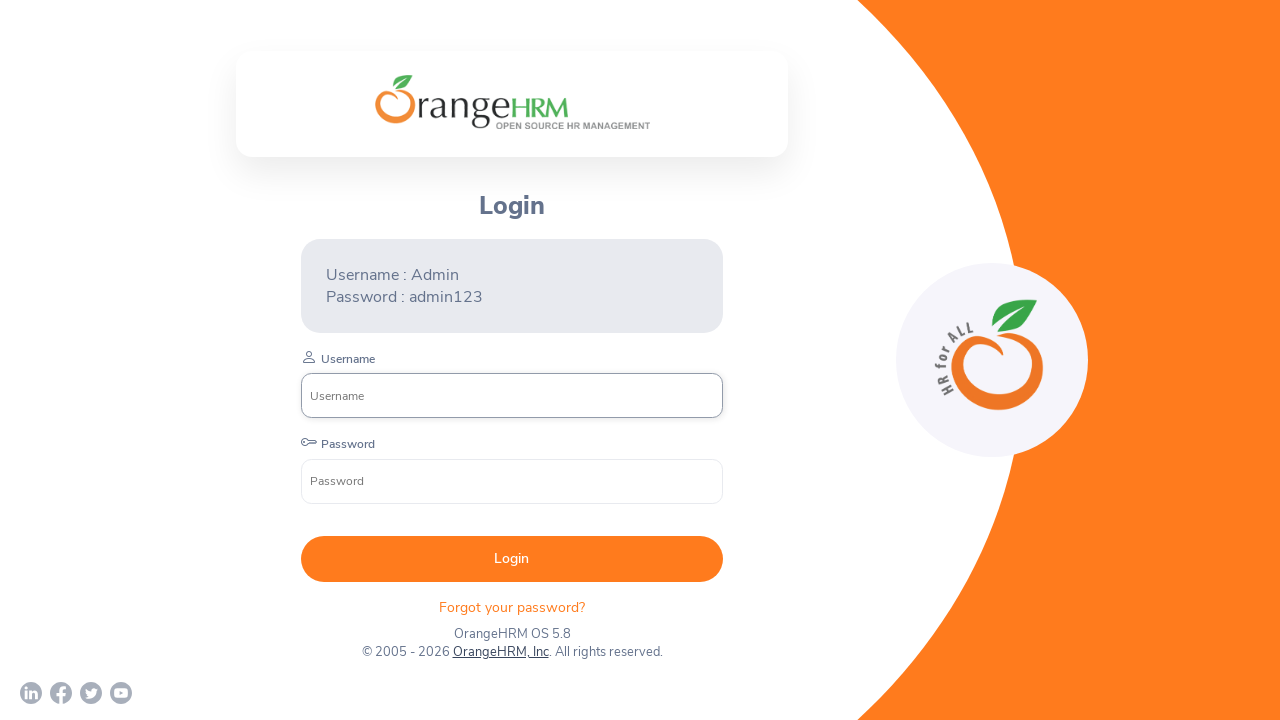

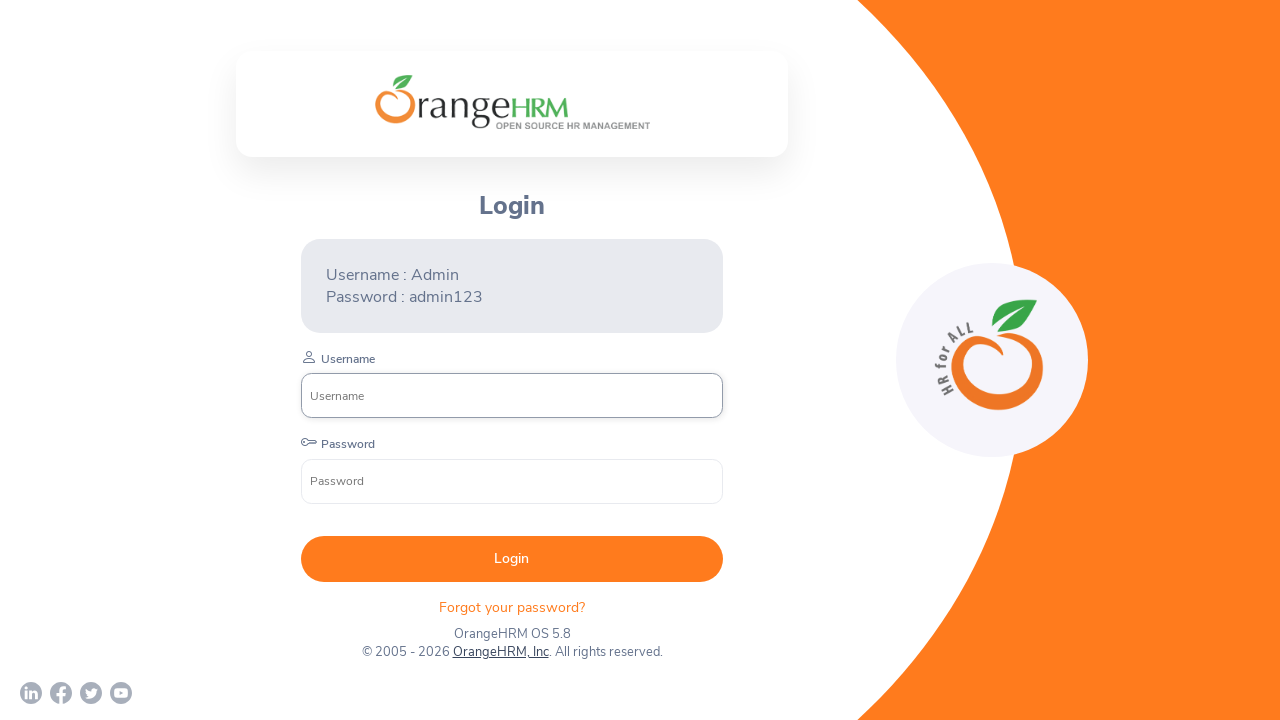